Tests blog archive navigation by clicking on year 2019 and then iterating through months to expand and view archive links

Starting URL: https://hulagabal.blogspot.com/

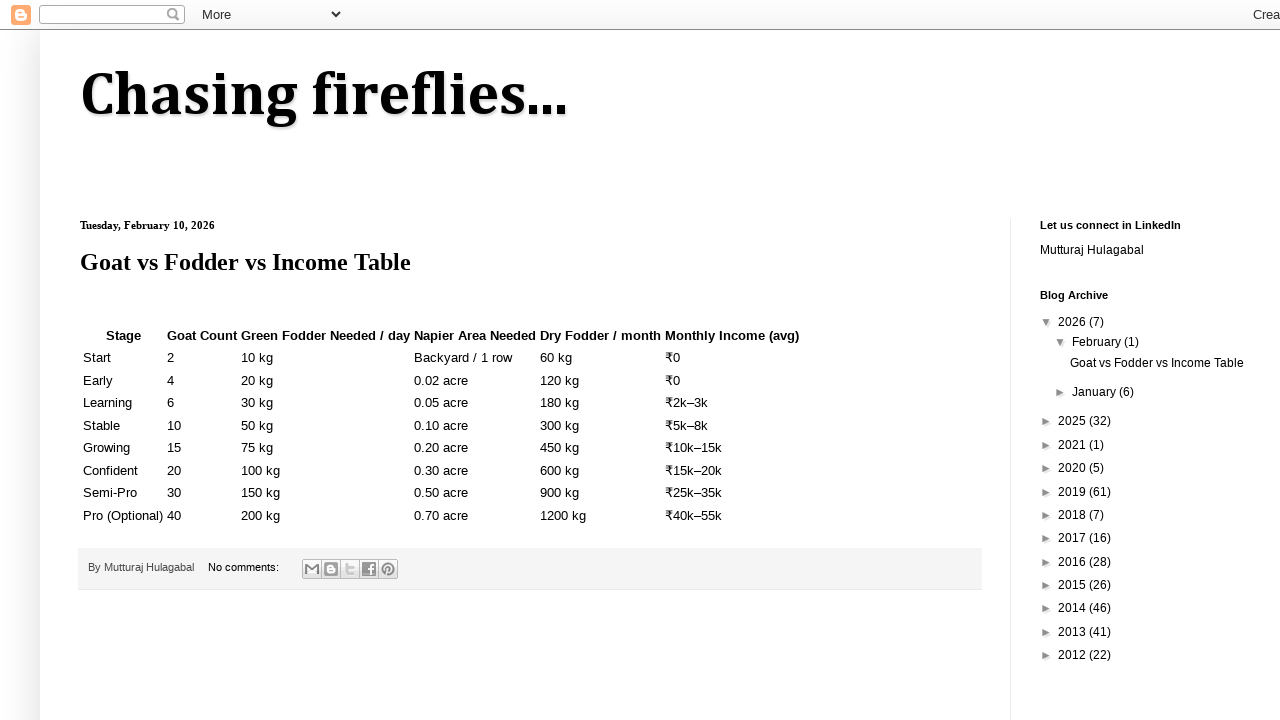

Clicked on year 2019 to expand archive at (1074, 492) on xpath=//a[contains(text(),'2019')]
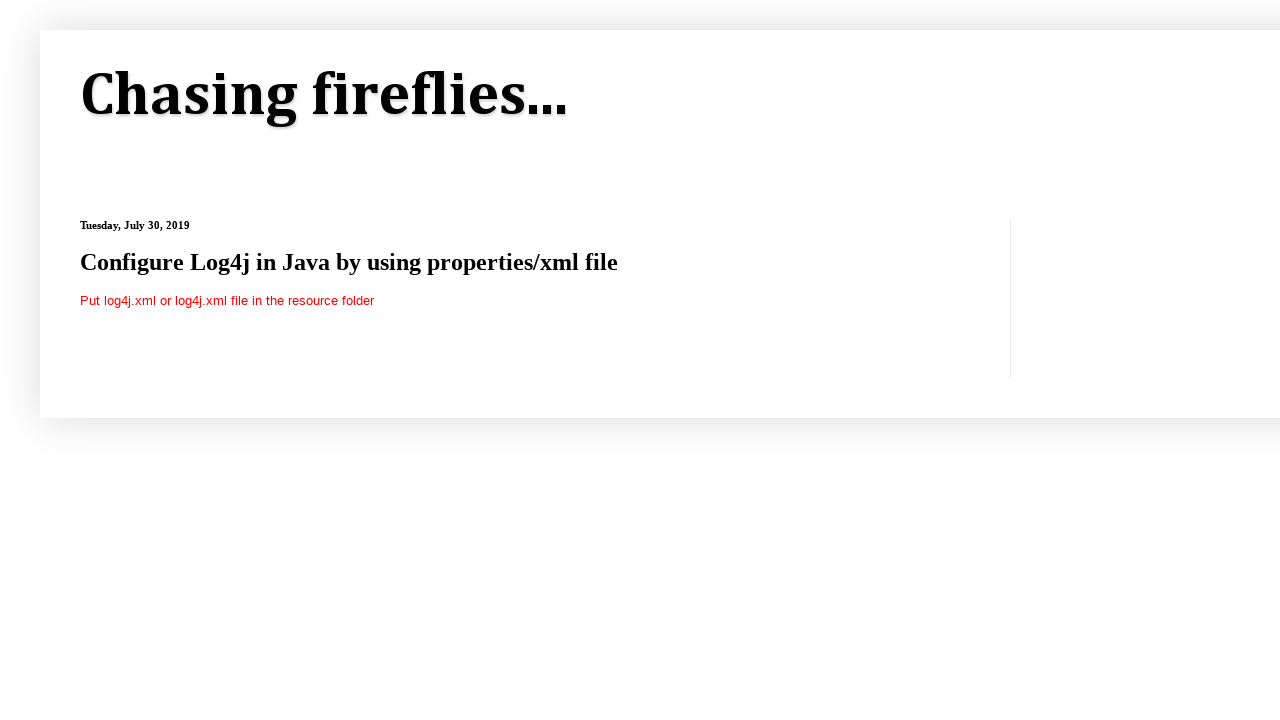

February not found or not clickable, continuing on //a[contains(text(),'February')]
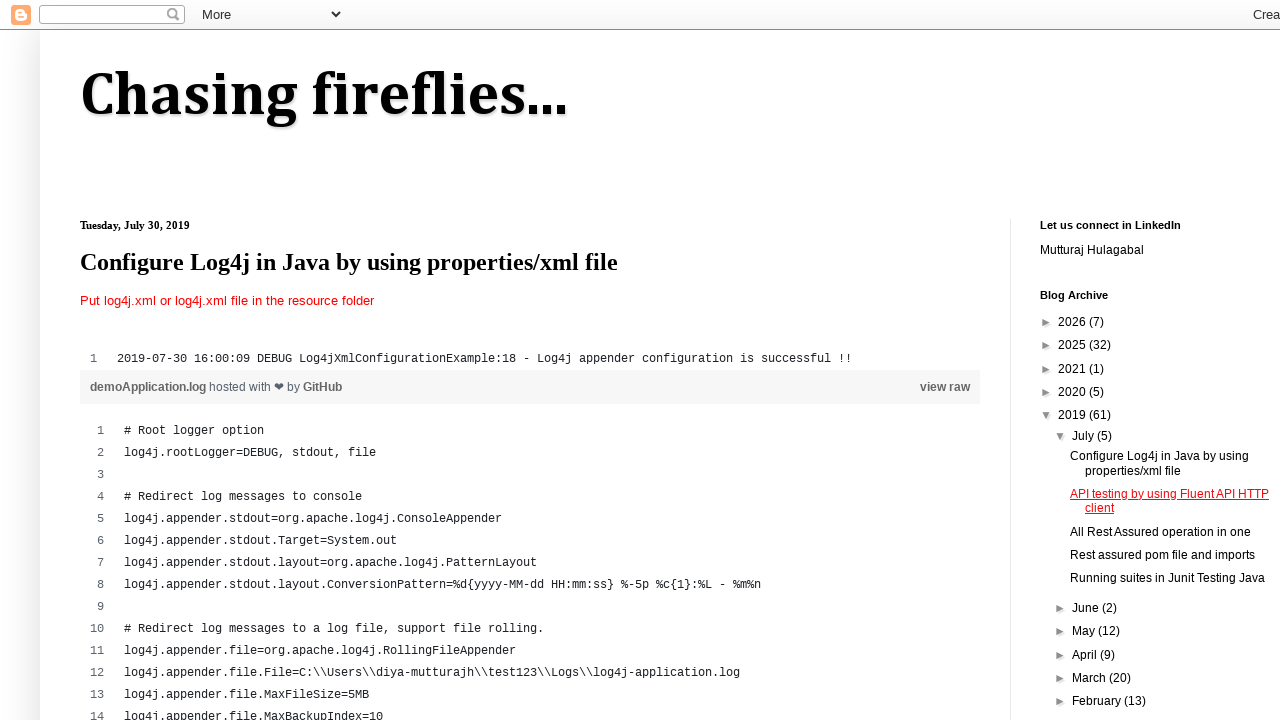

March not found or not clickable, continuing on //a[contains(text(),'March')]
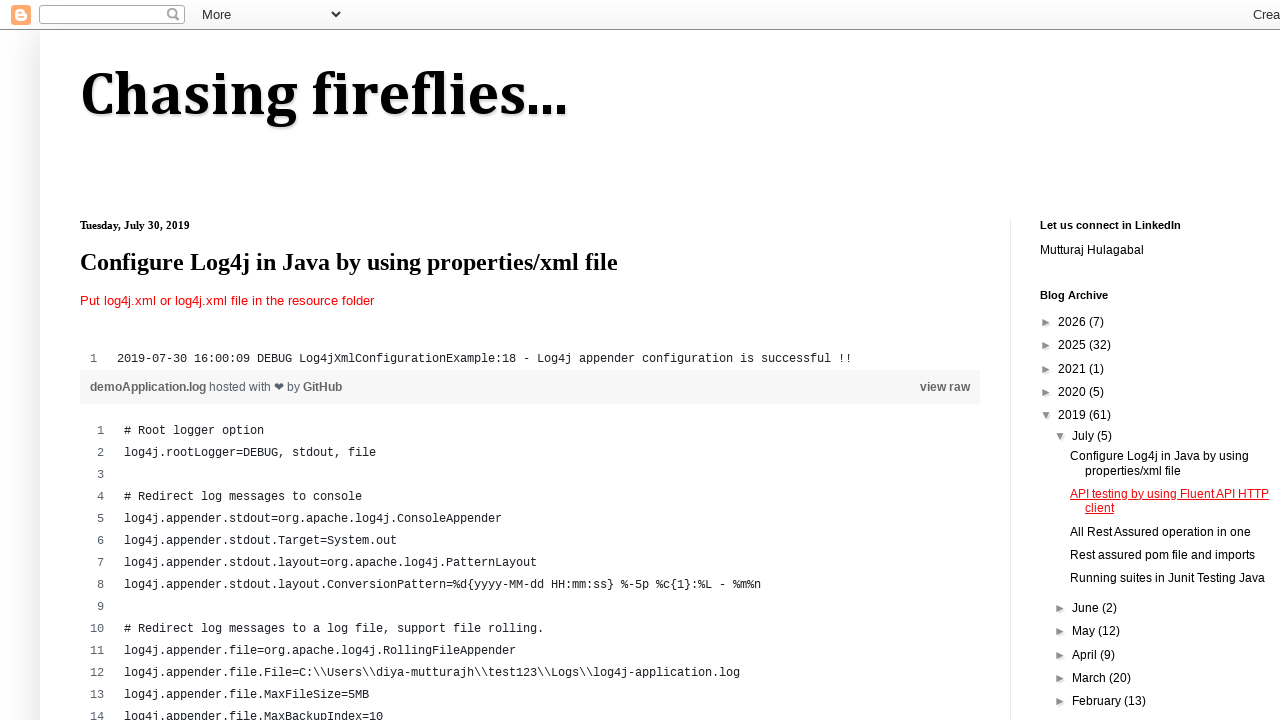

April not found or not clickable, continuing on //a[contains(text(),'April')]
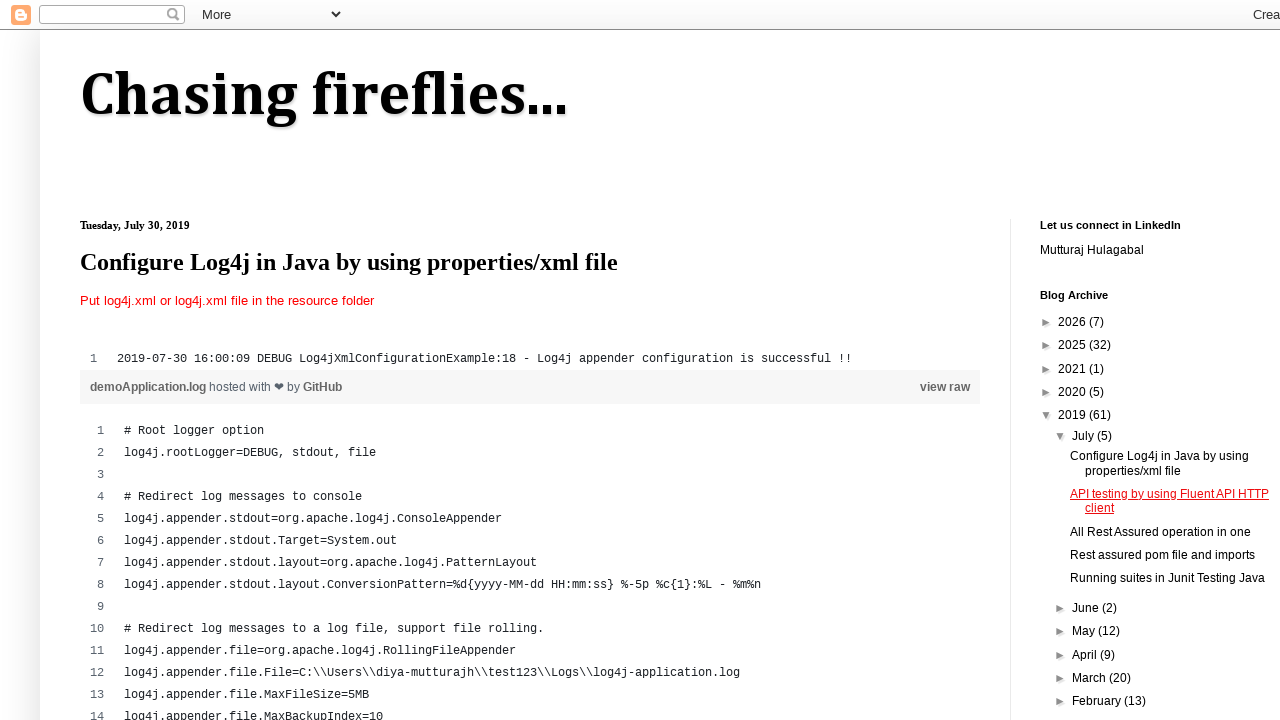

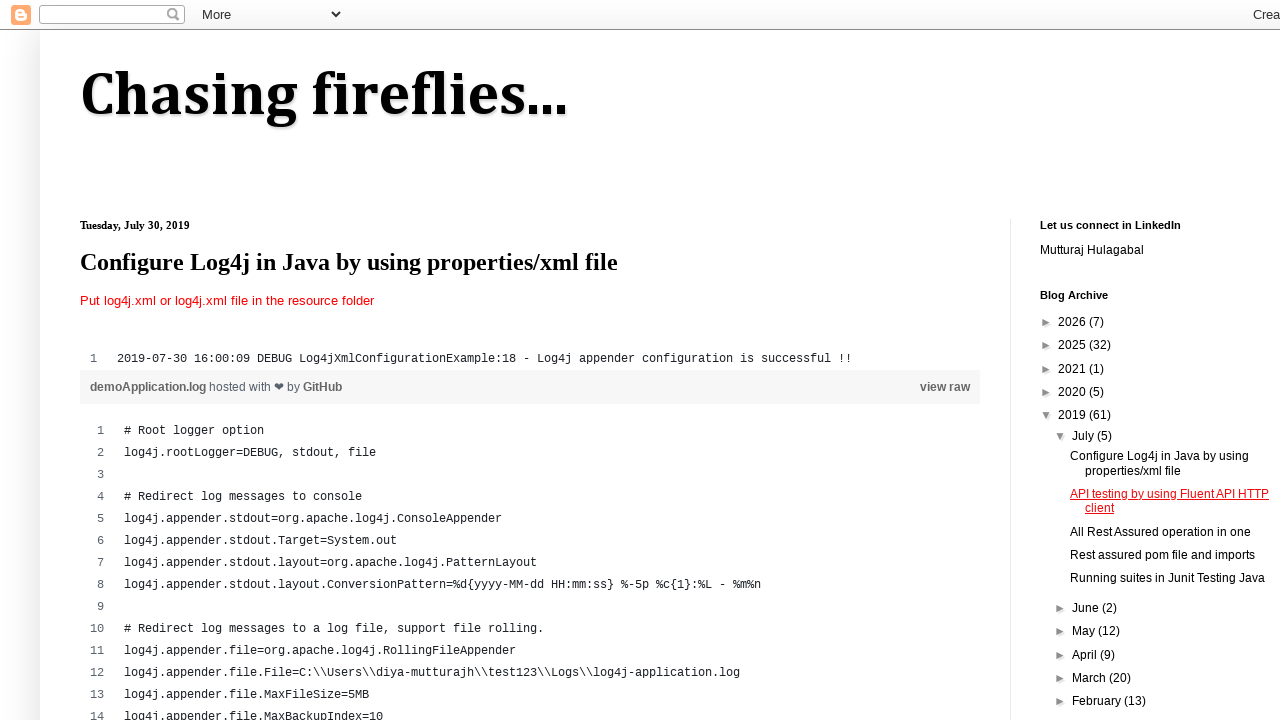